Tests adding a product to cart by searching through the product list for "Brocolli" and clicking its add to cart button

Starting URL: https://rahulshettyacademy.com/seleniumPractise/#/

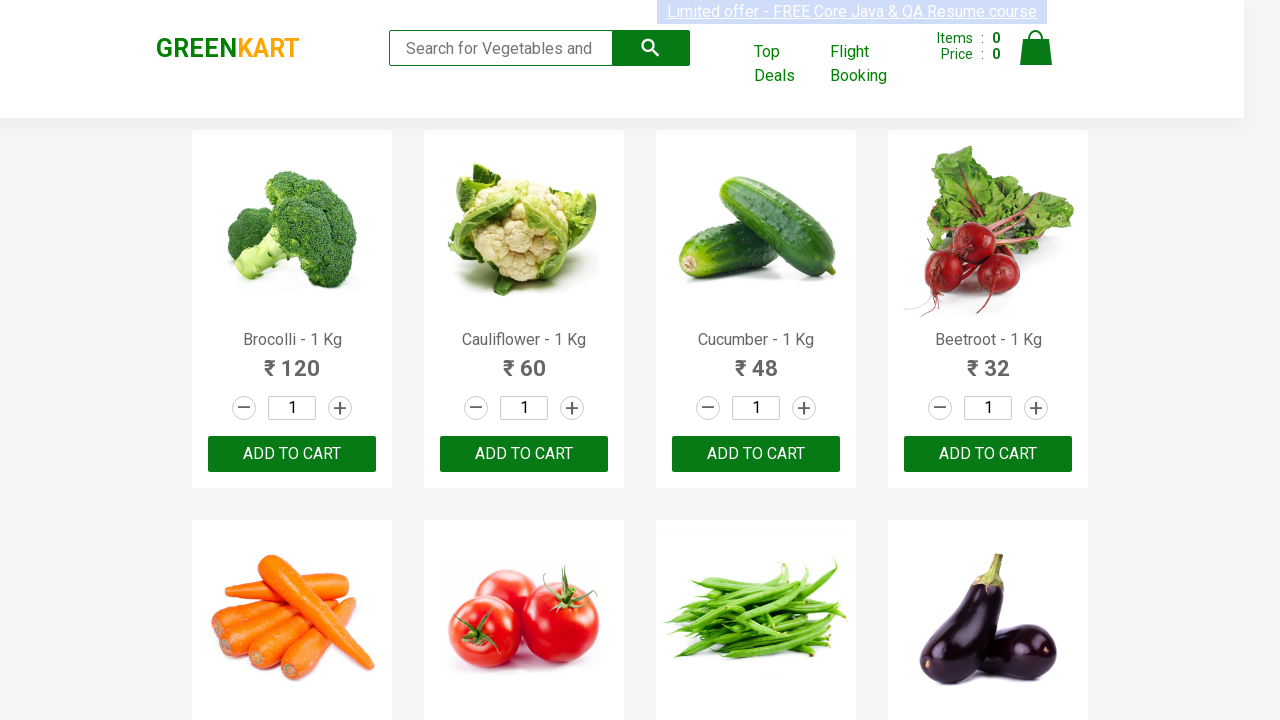

Waited for product names to load
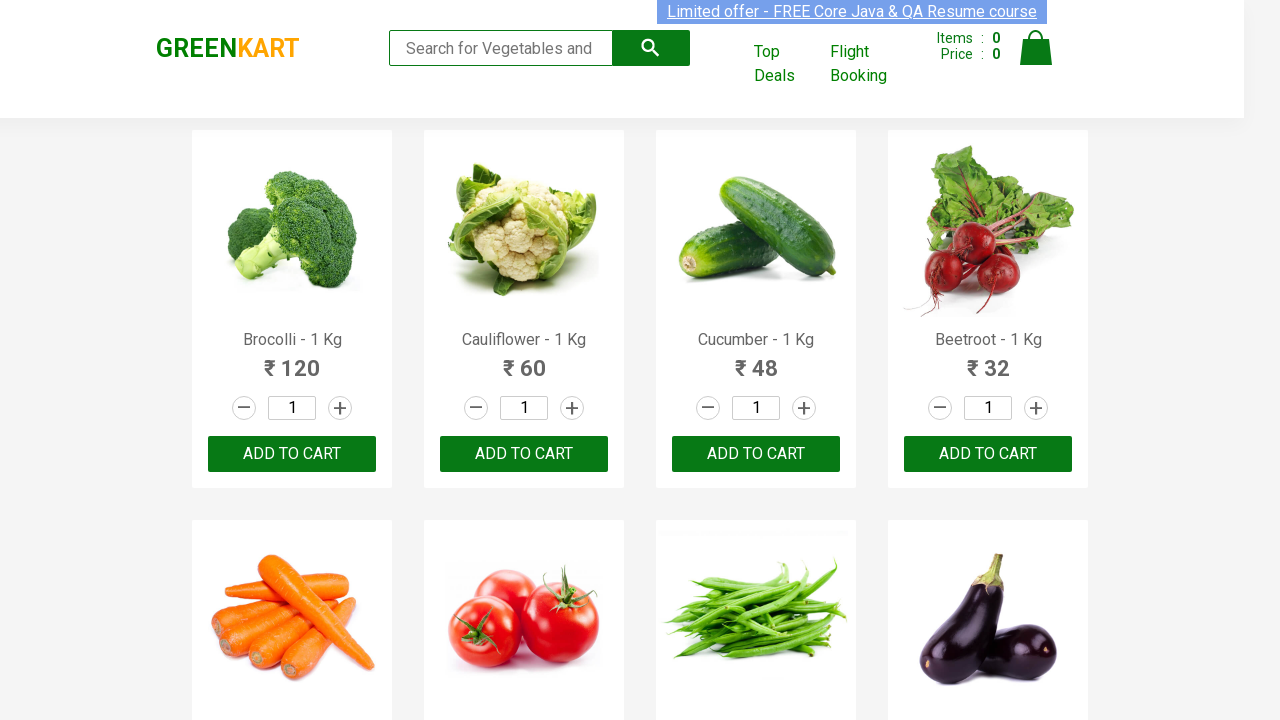

Retrieved all product name elements
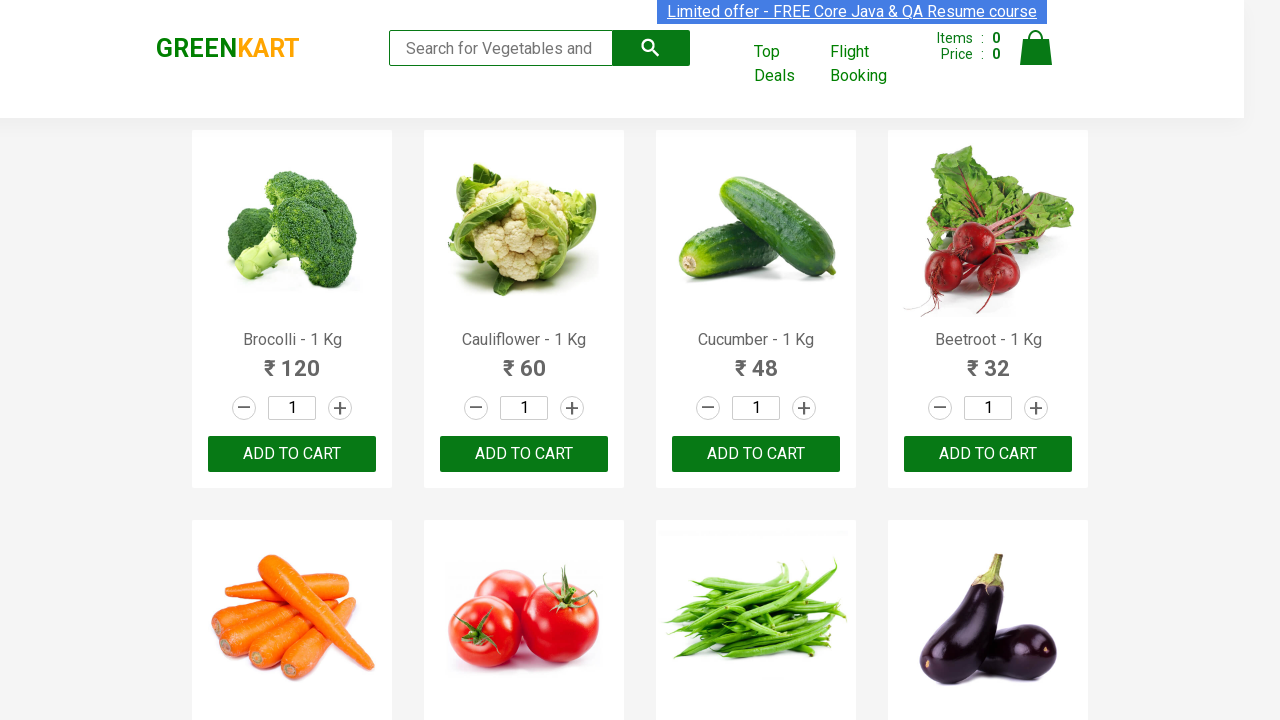

Checked product 1: Brocolli - 1 Kg
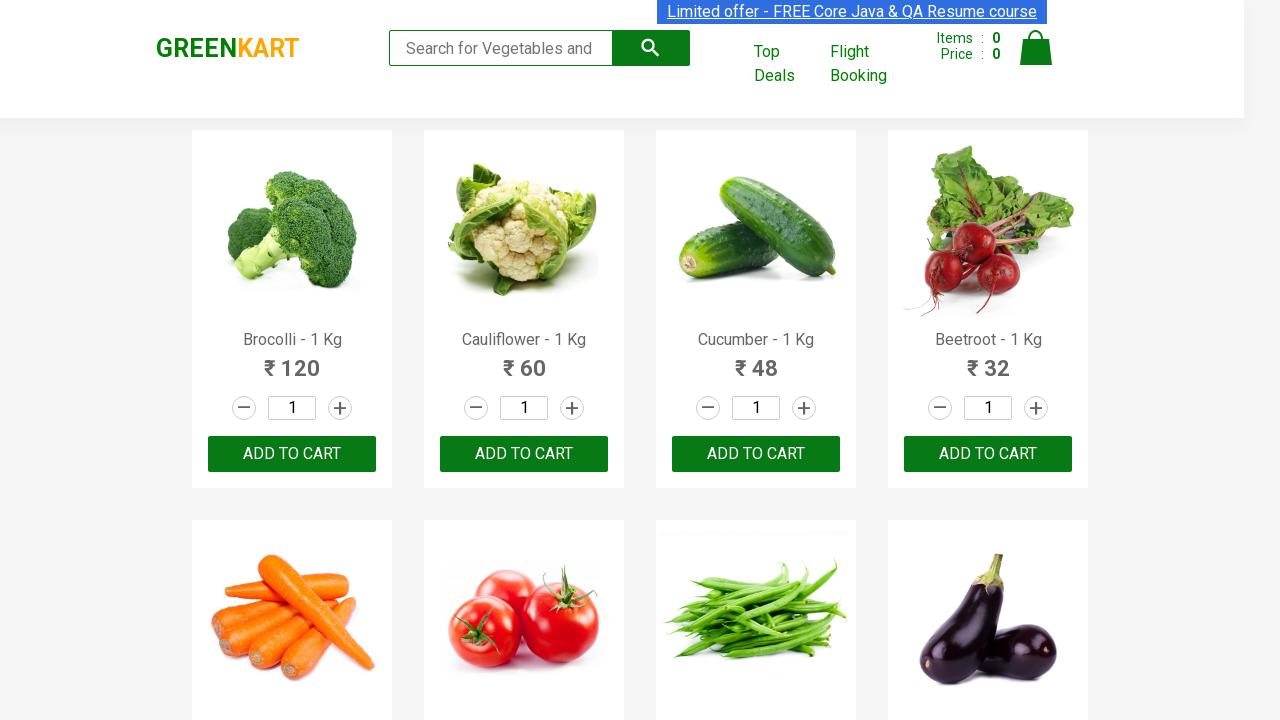

Clicked 'Add to Cart' button for Brocolli product at (292, 454) on xpath=//div[@class='product-action']/button >> nth=0
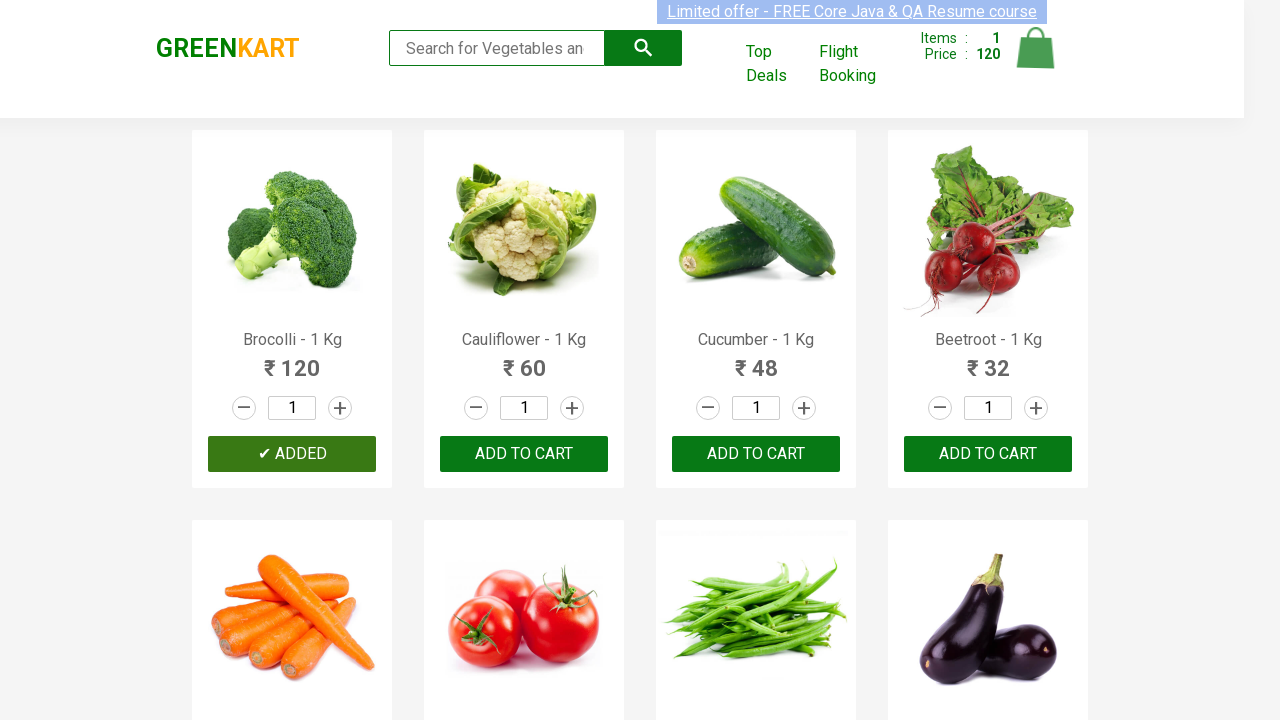

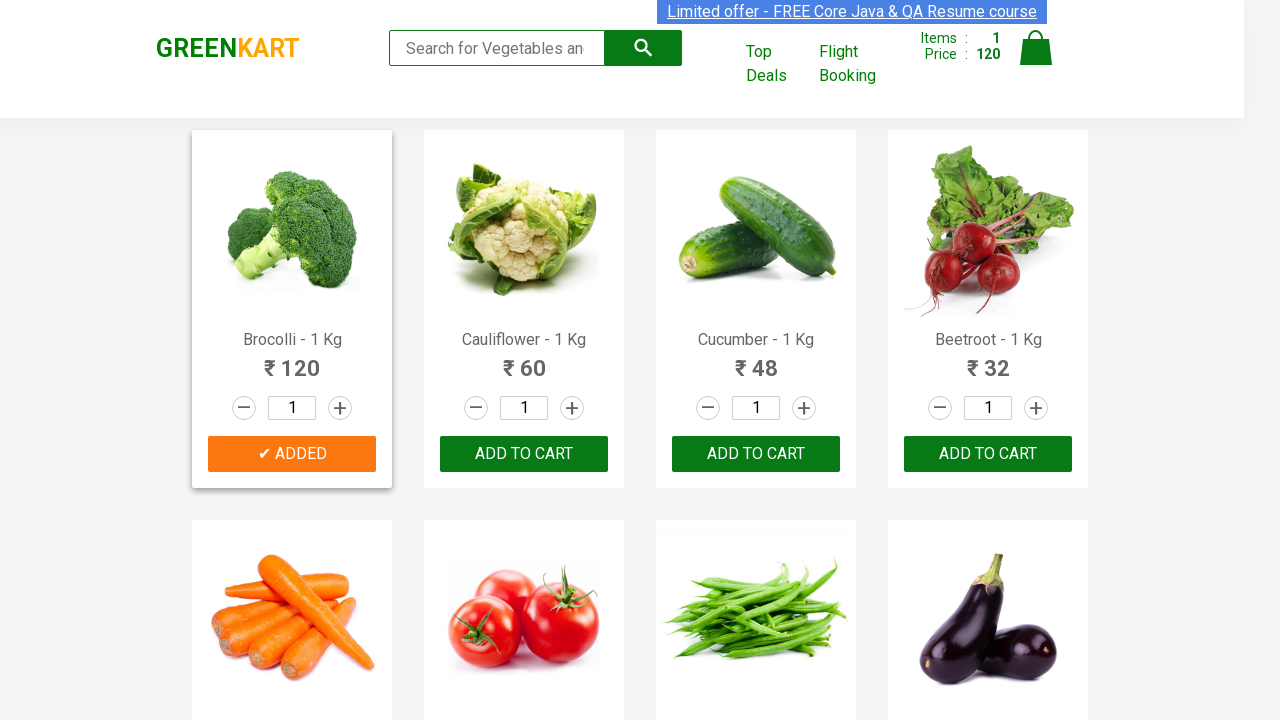